Tests dynamic loading functionality by clicking a start button and waiting for dynamically loaded content to appear

Starting URL: https://the-internet.herokuapp.com/dynamic_loading/1

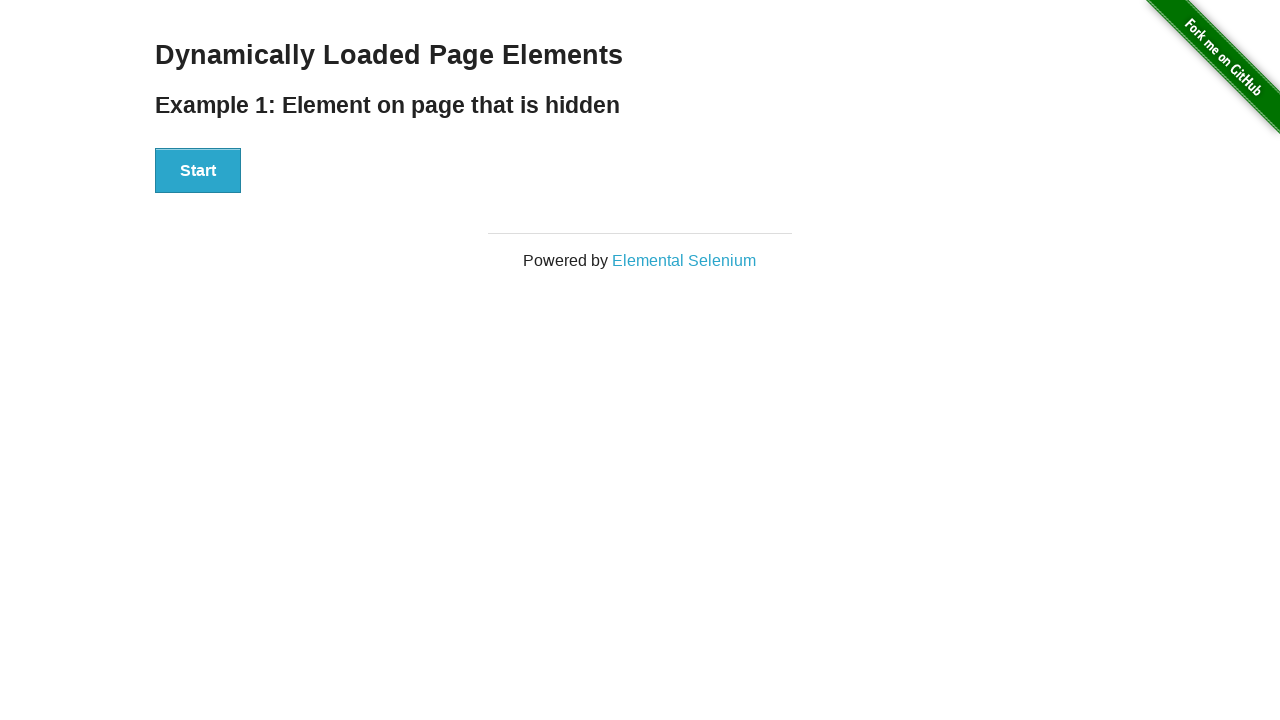

Clicked start button to trigger dynamic loading at (198, 171) on #start button
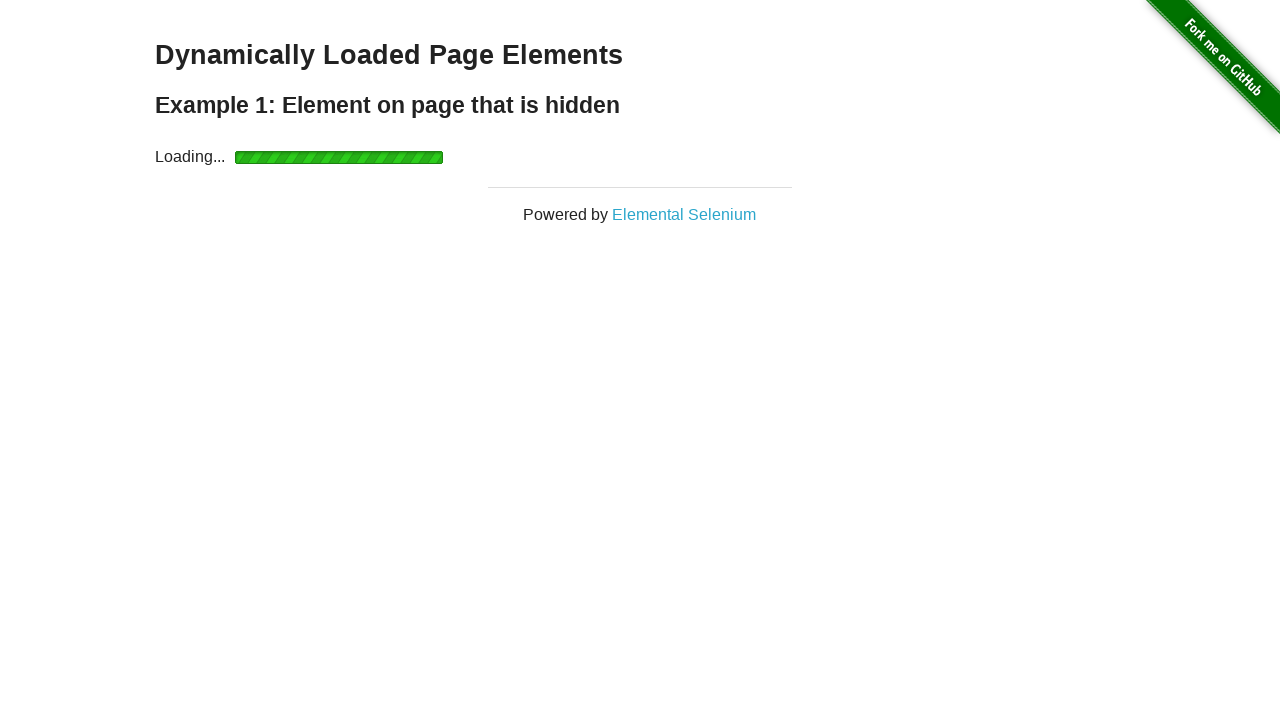

Dynamically loaded content appeared
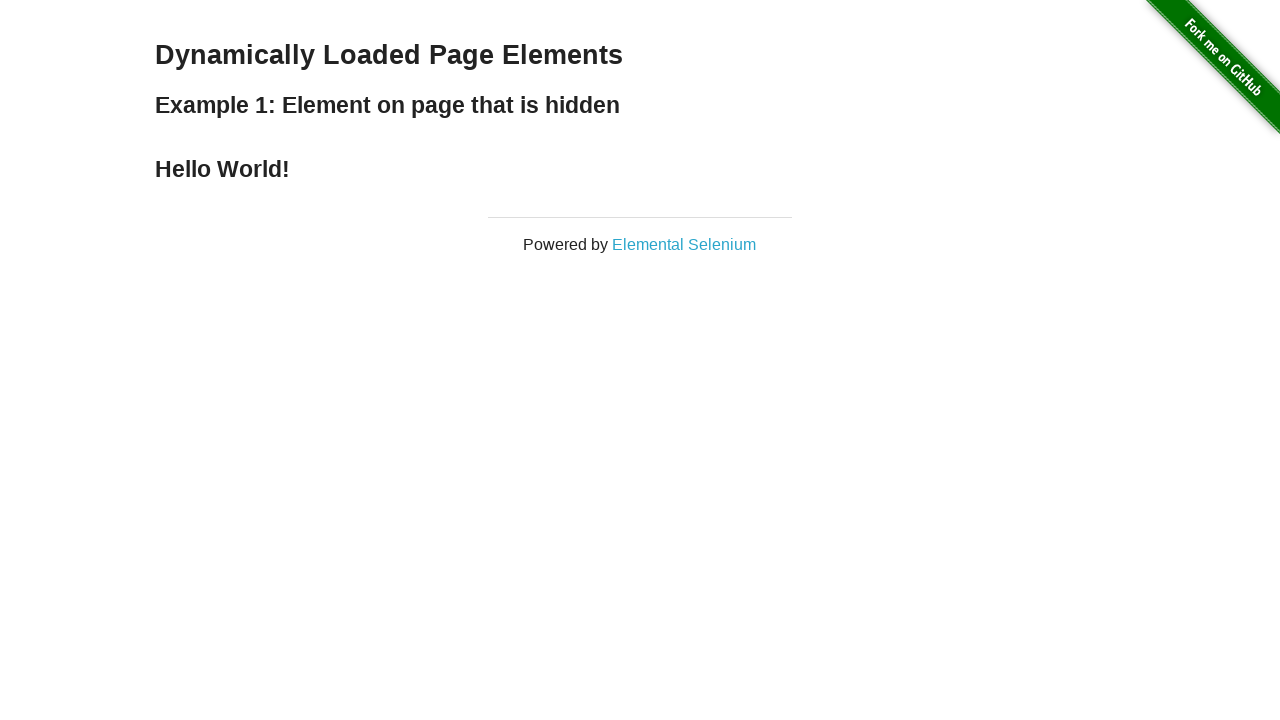

Retrieved loaded text: Hello World!
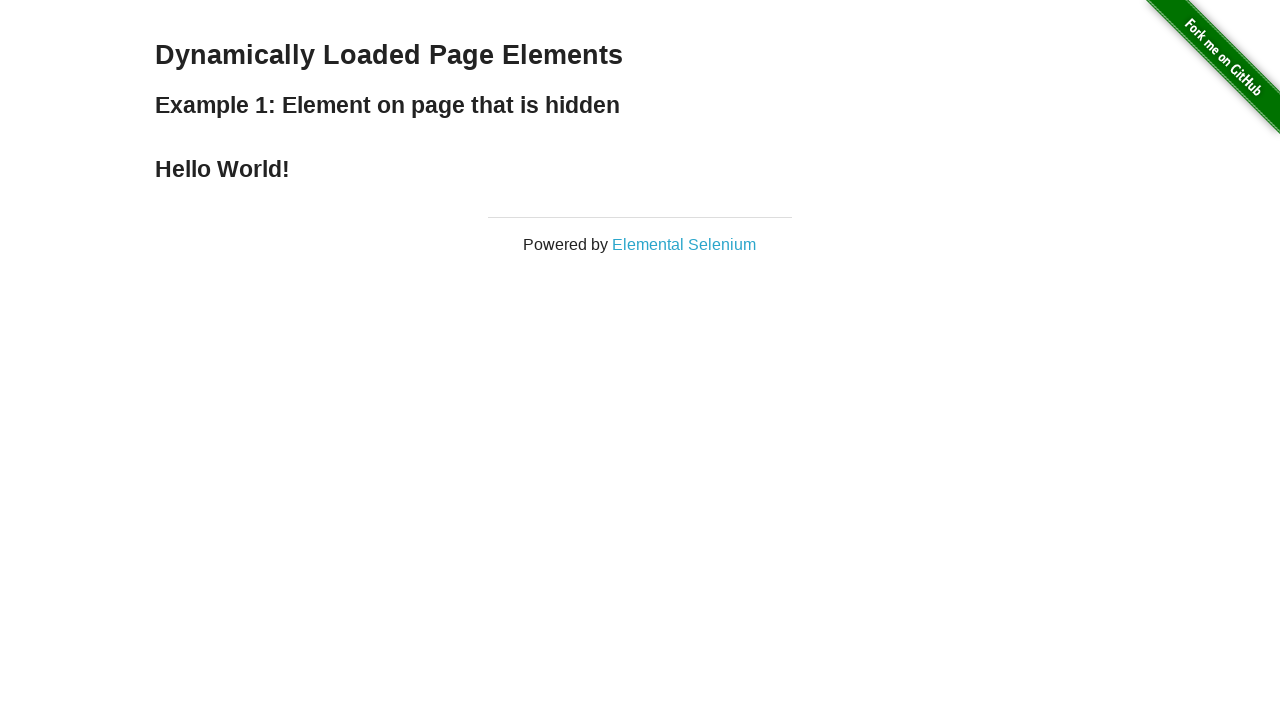

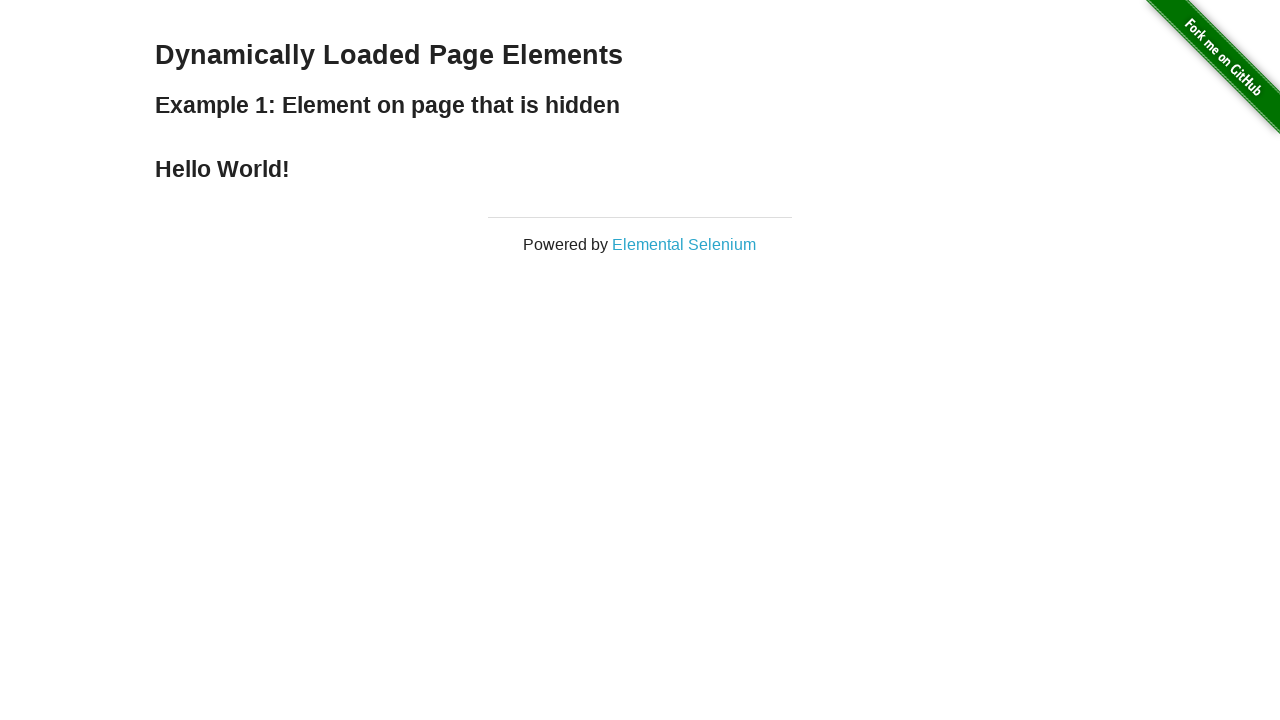